Clicks the "Impressive" radio button and verifies that the correct confirmation message is displayed

Starting URL: https://demoqa.com/radio-button

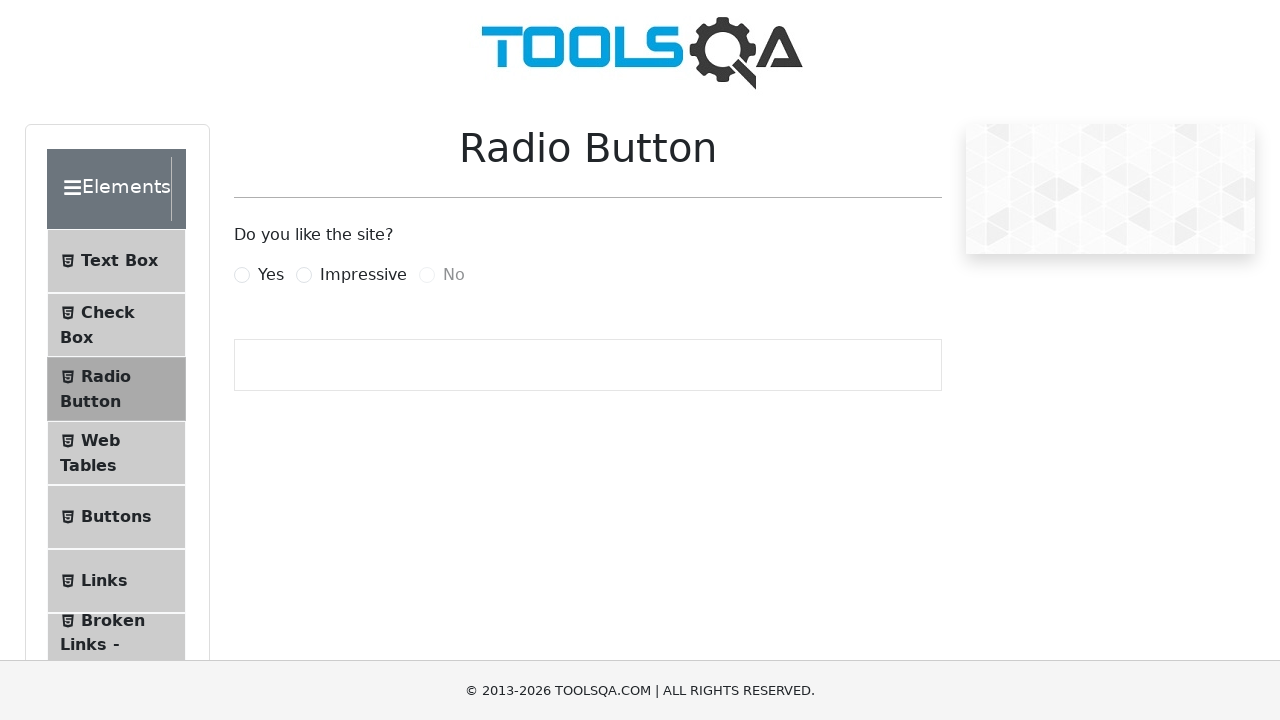

Clicked the 'Impressive' radio button at (363, 275) on [for='impressiveRadio']
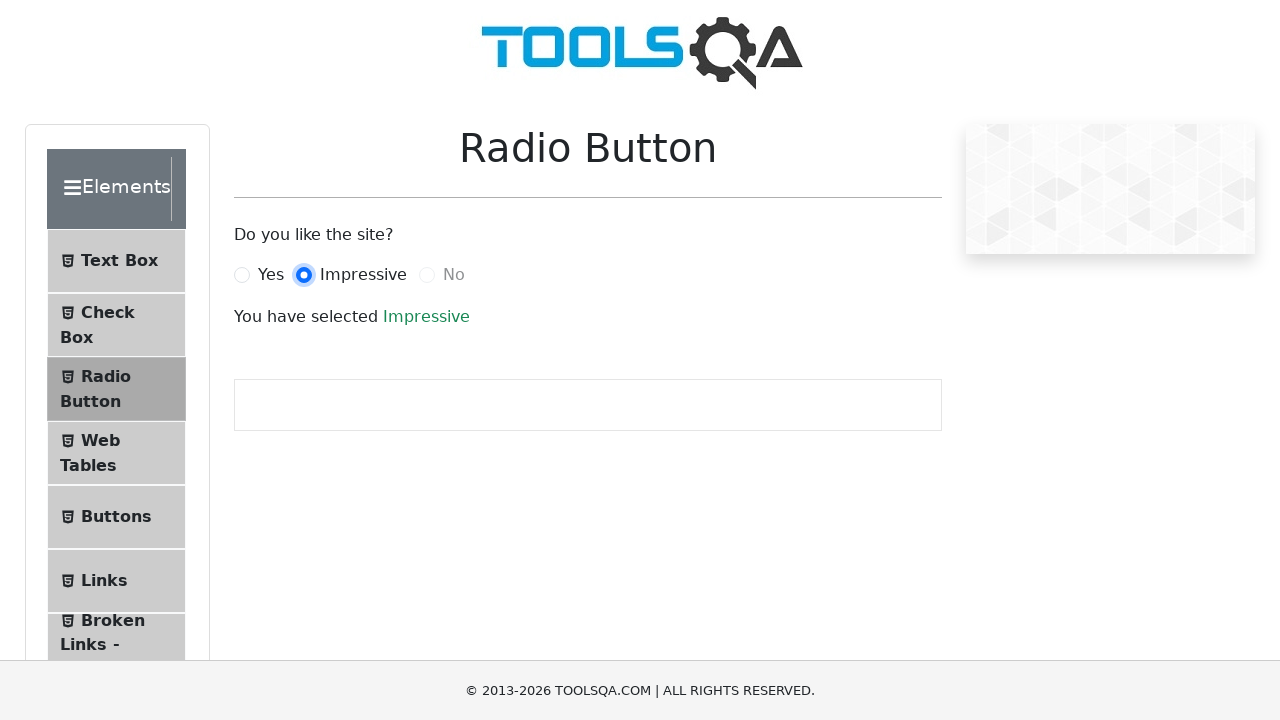

Retrieved confirmation message text
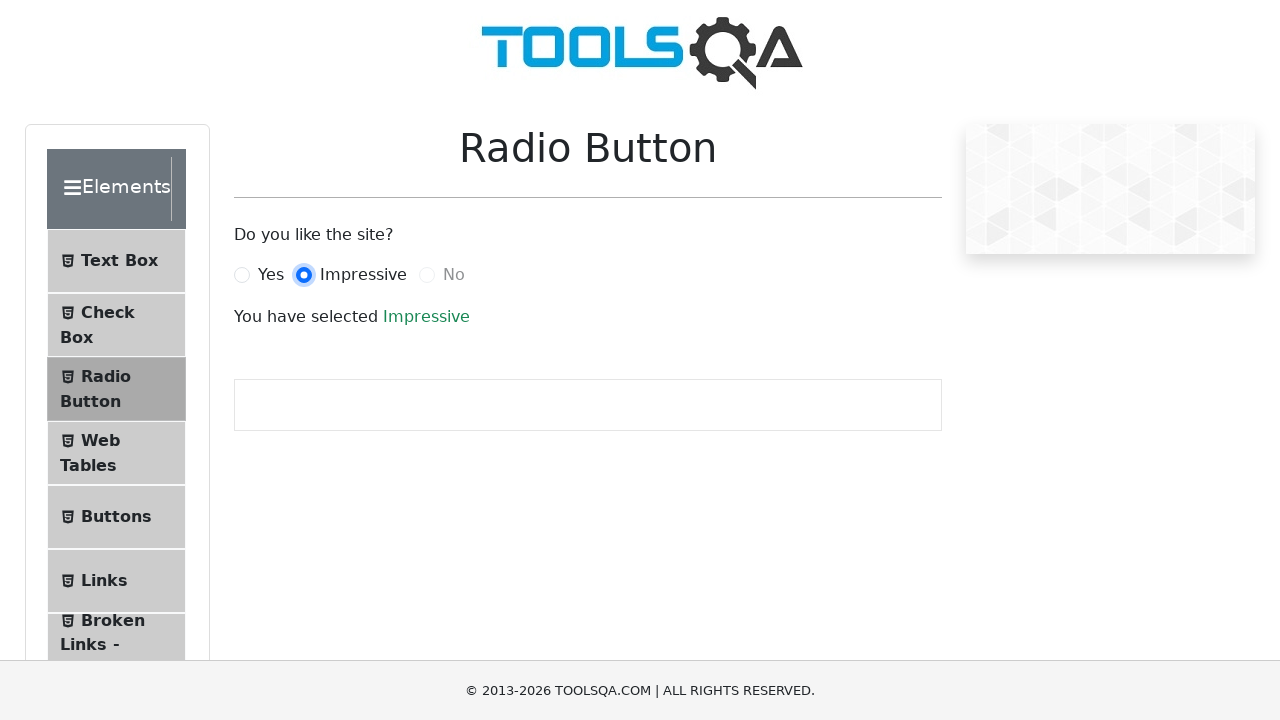

Verified confirmation message is 'You have selected Impressive'
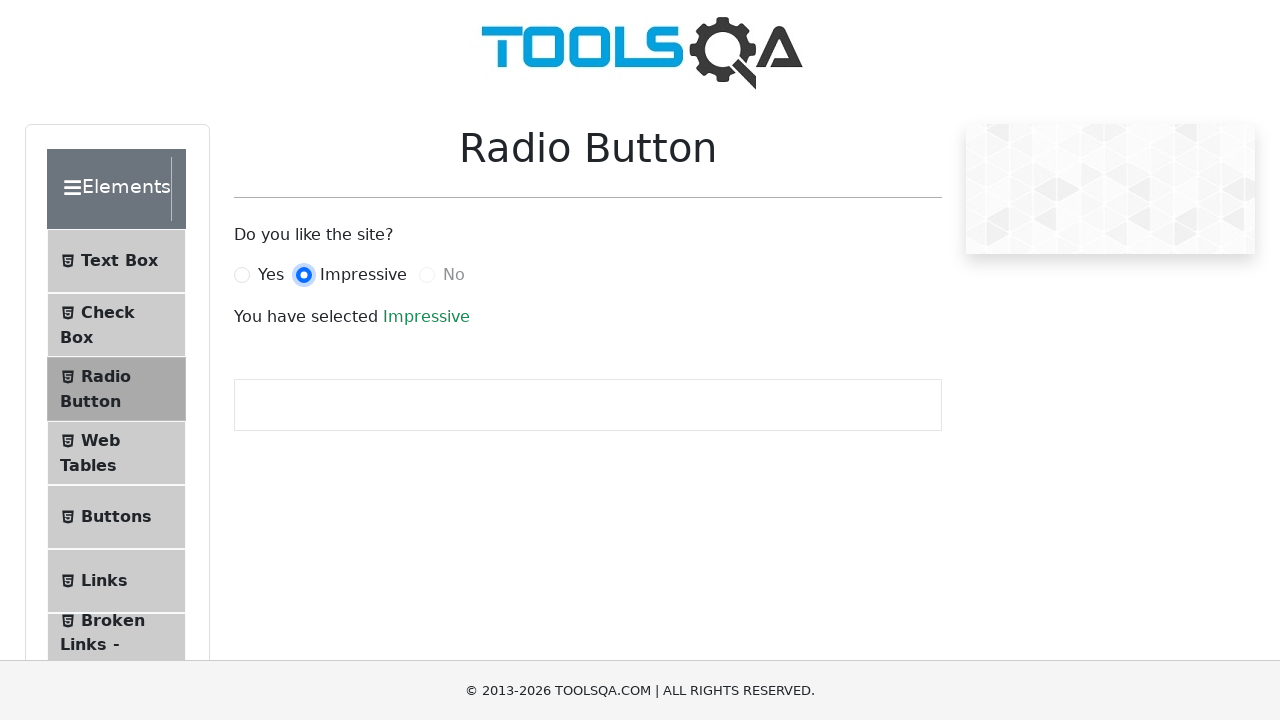

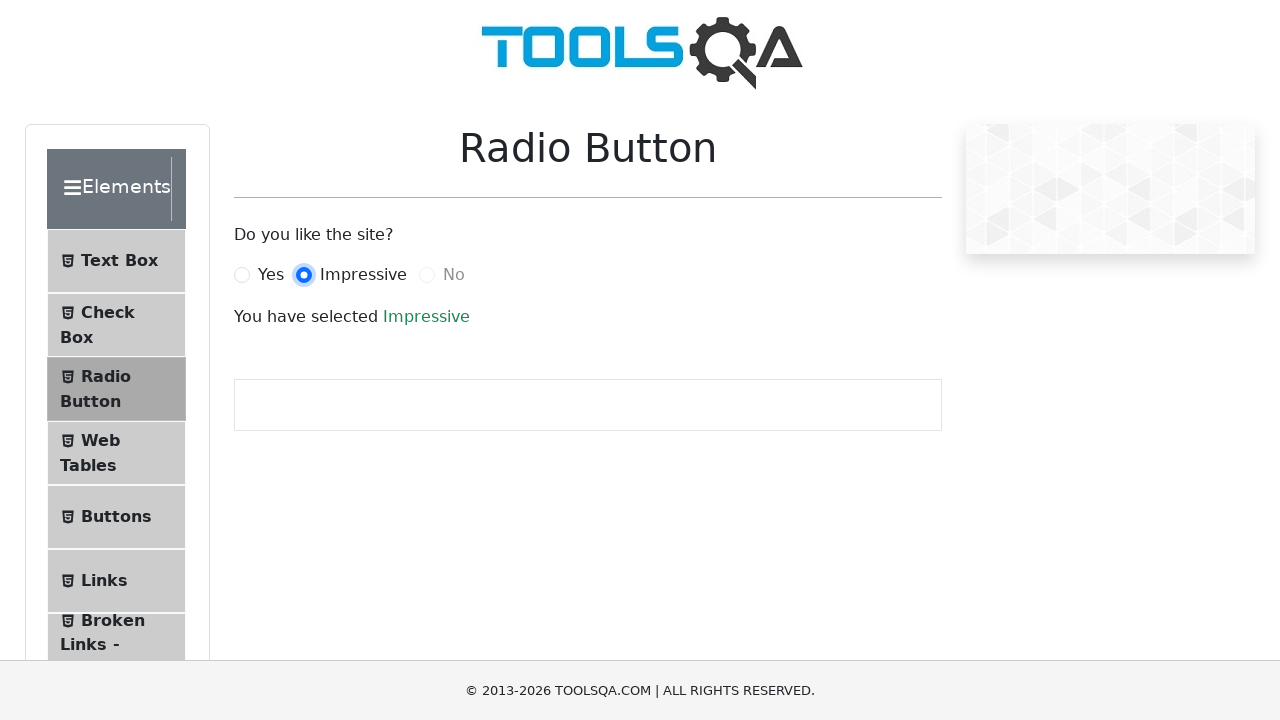